Tests the DemoQA practice form by filling out all fields including name, email, gender, mobile number, date of birth, hobbies, address, state, and city, then submitting the form and verifying the success message.

Starting URL: https://demoqa.com/automation-practice-form

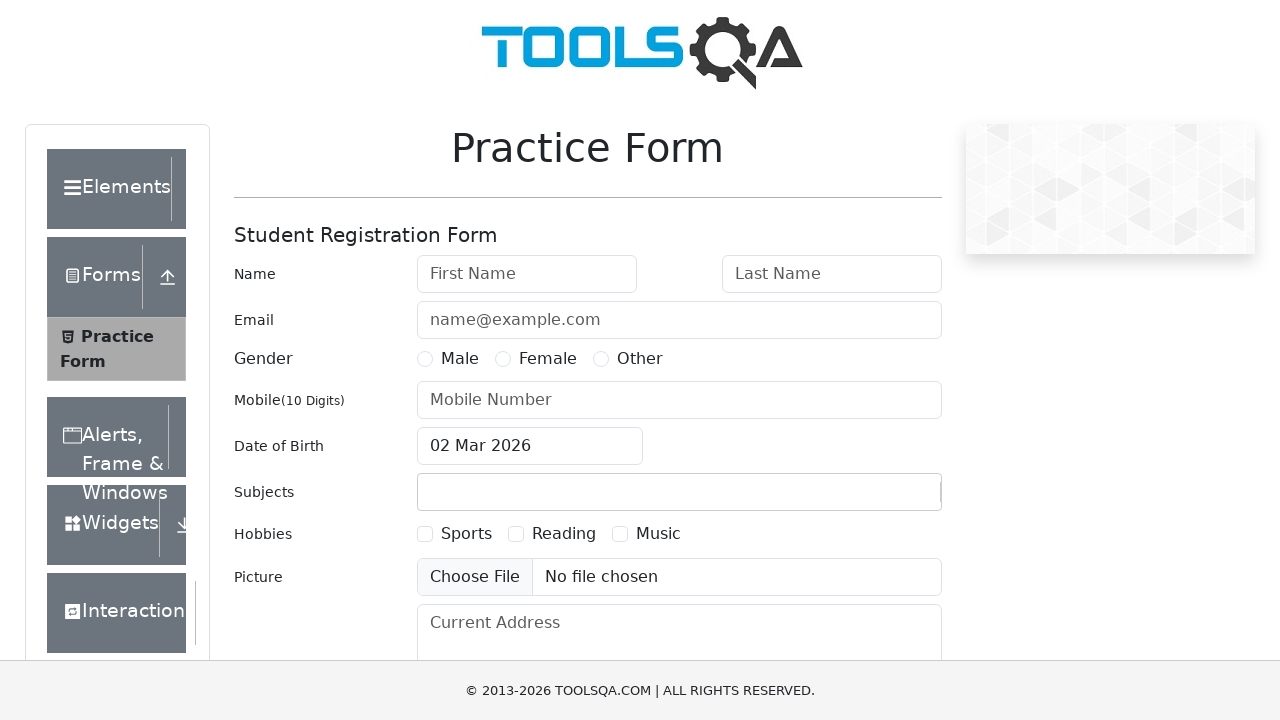

Filled first name field with 'Samuel' on #firstName
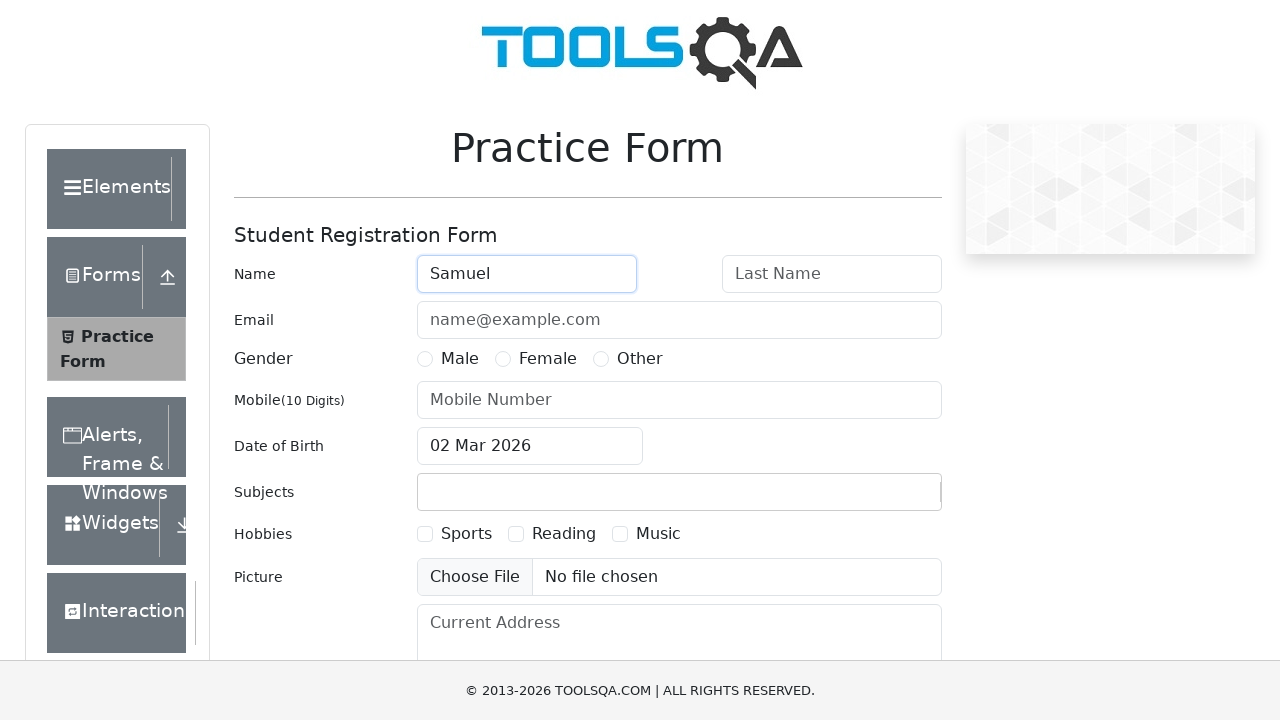

Filled last name field with 'Anderson' on #lastName
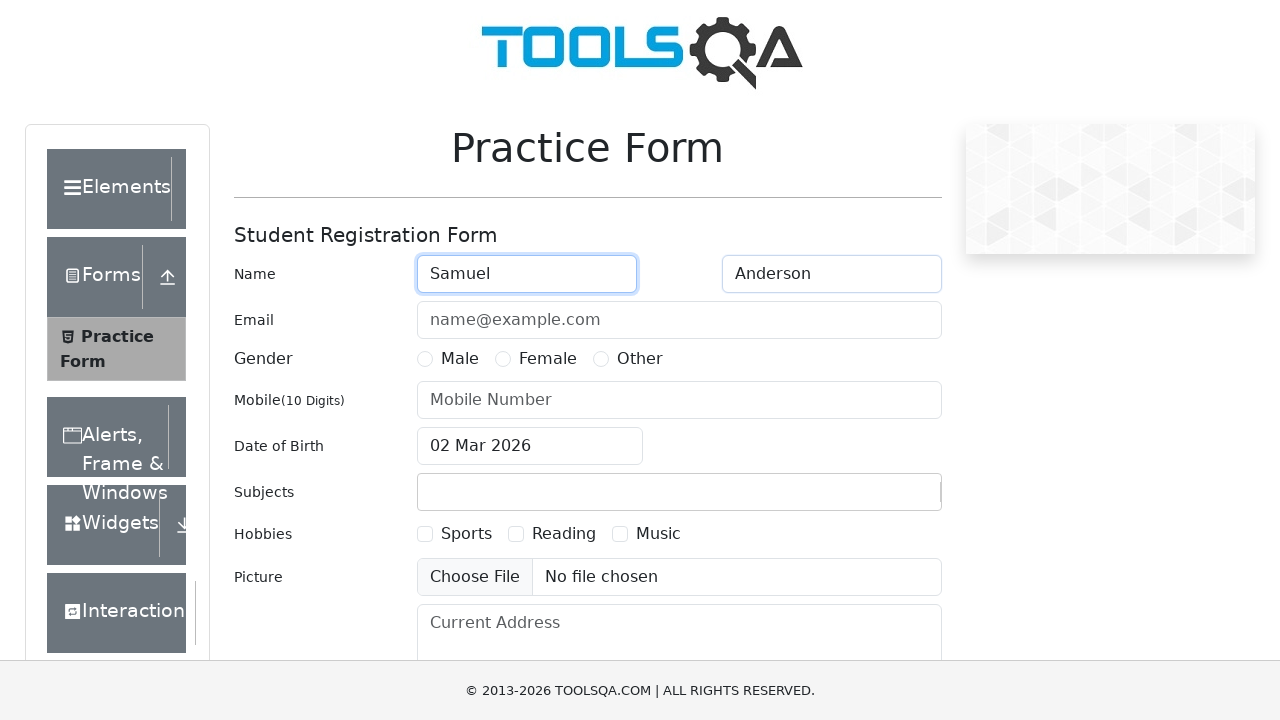

Filled email field with 'samuel.anderson@gmail.com' on #userEmail
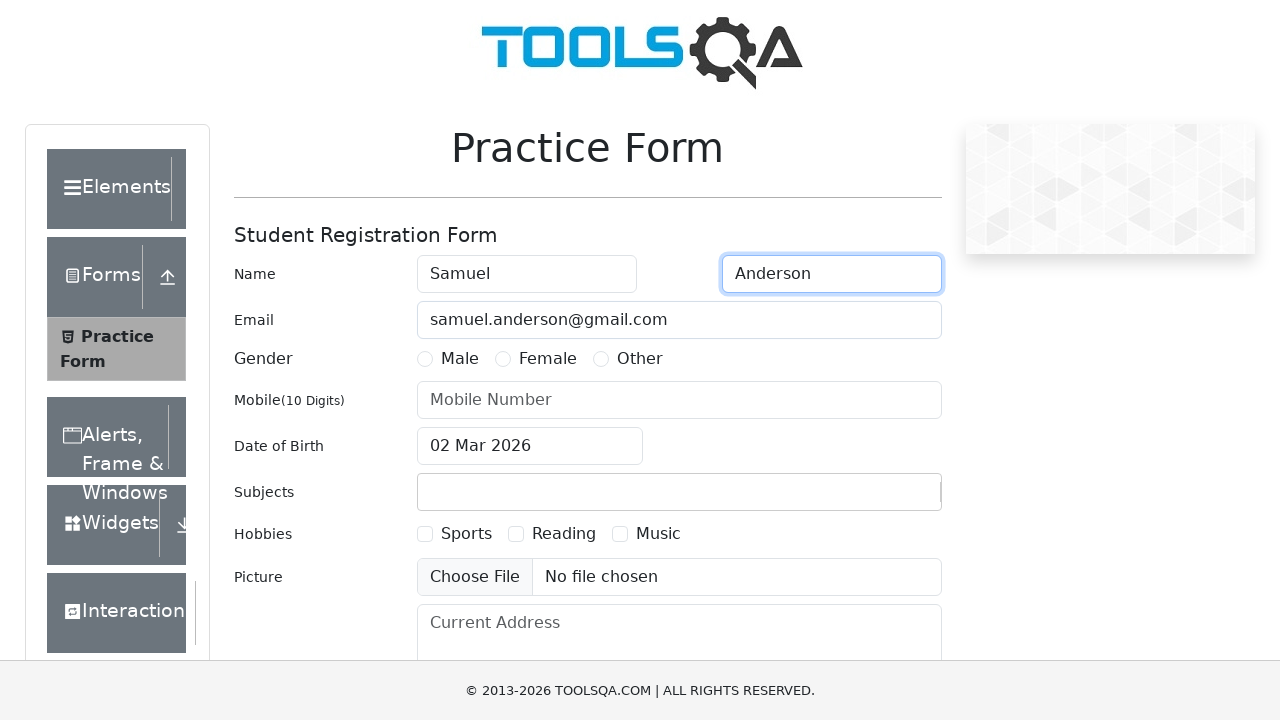

Selected male gender radio button at (460, 359) on label[for='gender-radio-1']
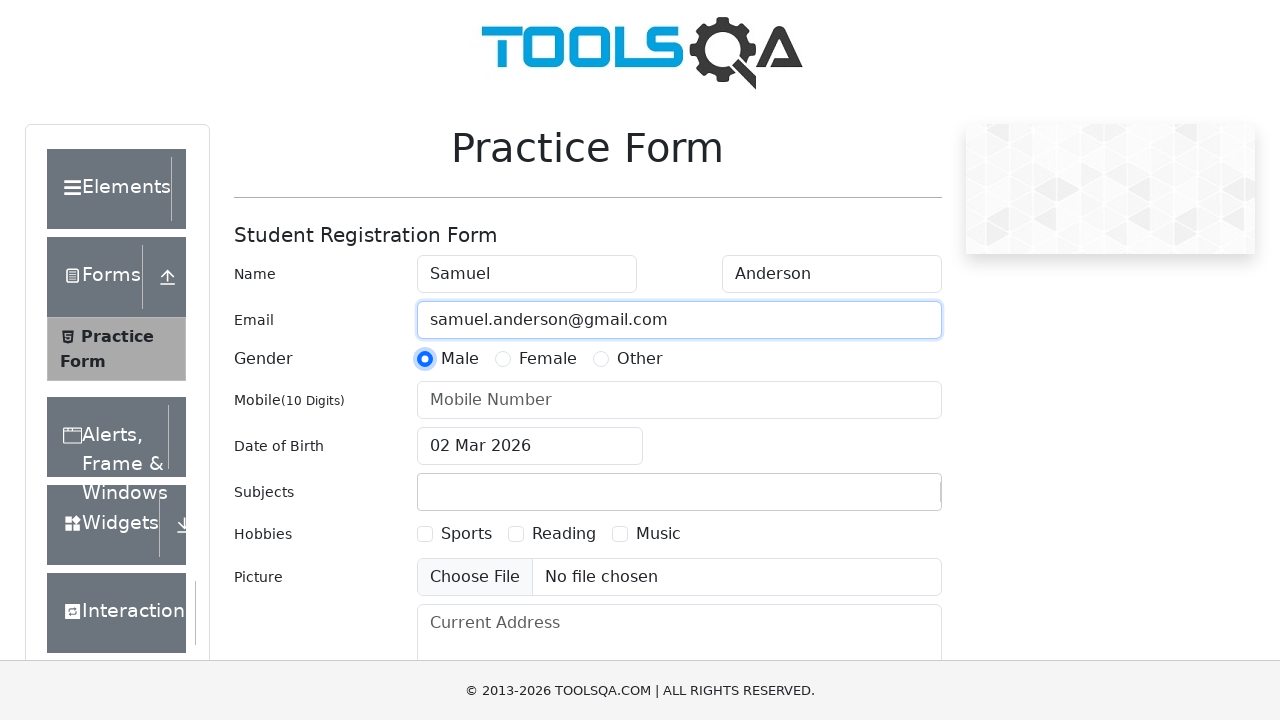

Filled mobile number field with '9876543210' on #userNumber
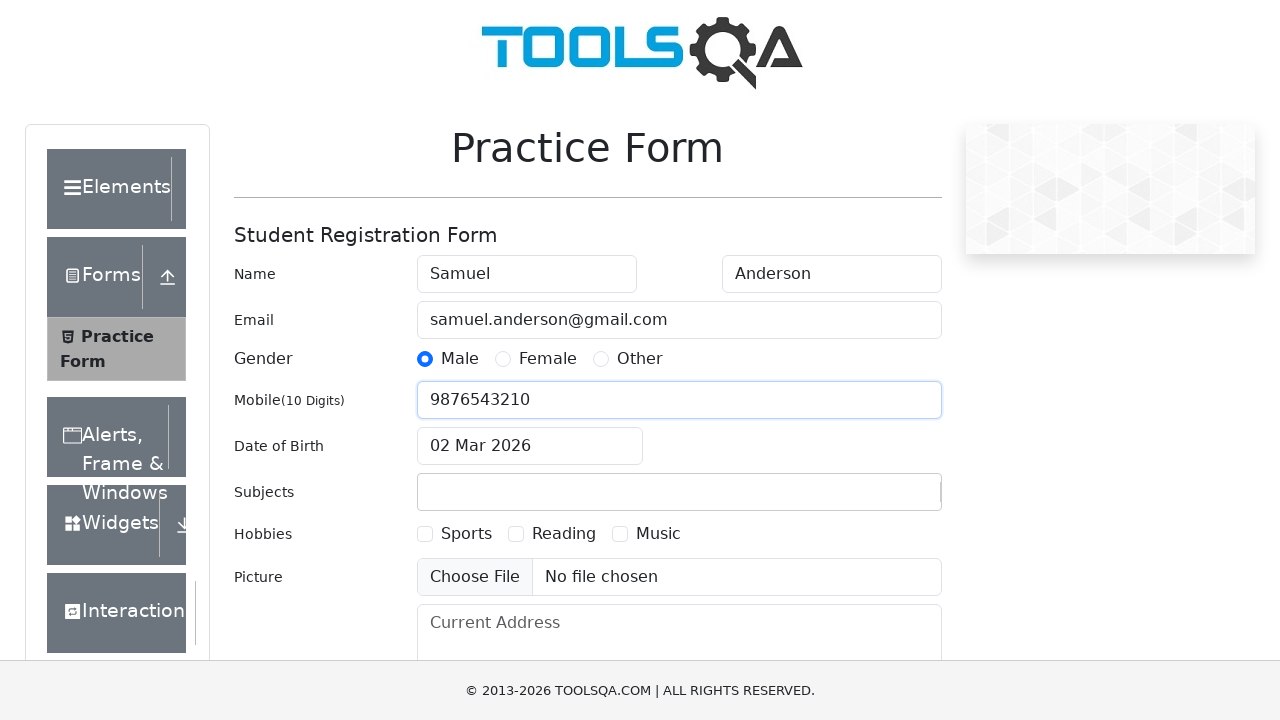

Clicked on date of birth input field at (530, 446) on #dateOfBirthInput
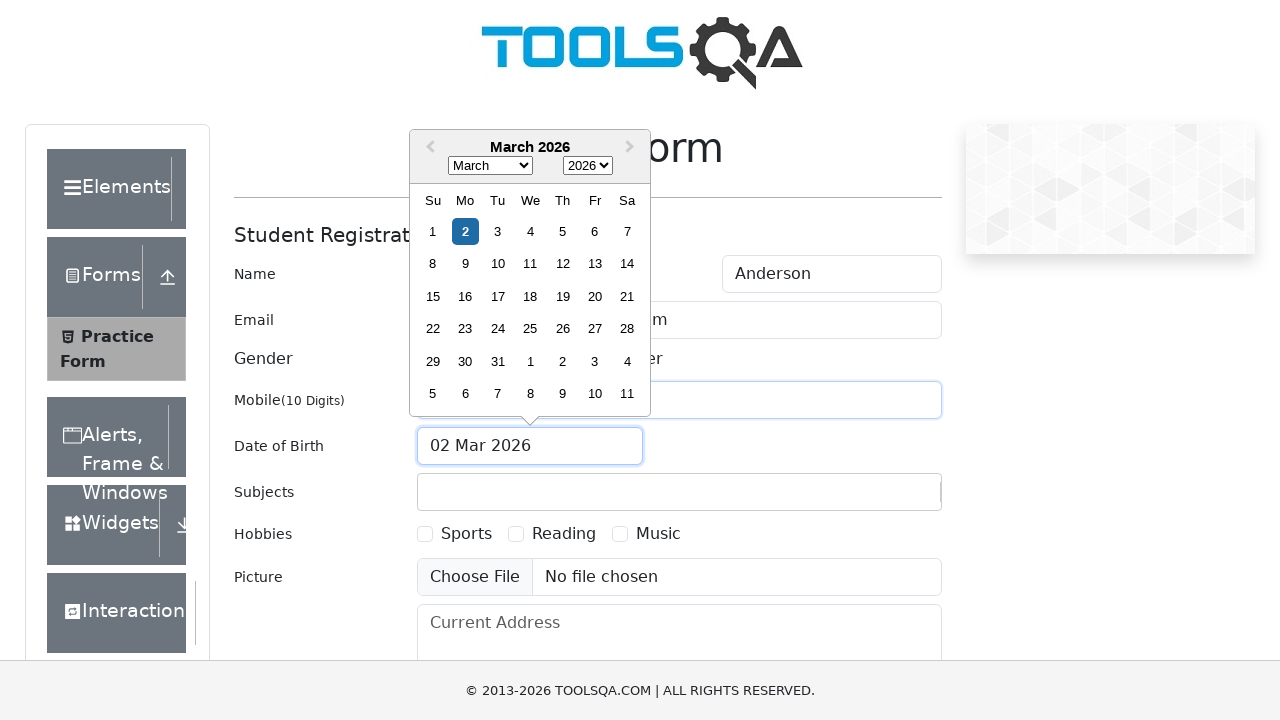

Selected birth year 1994 from date picker on .react-datepicker__year-select
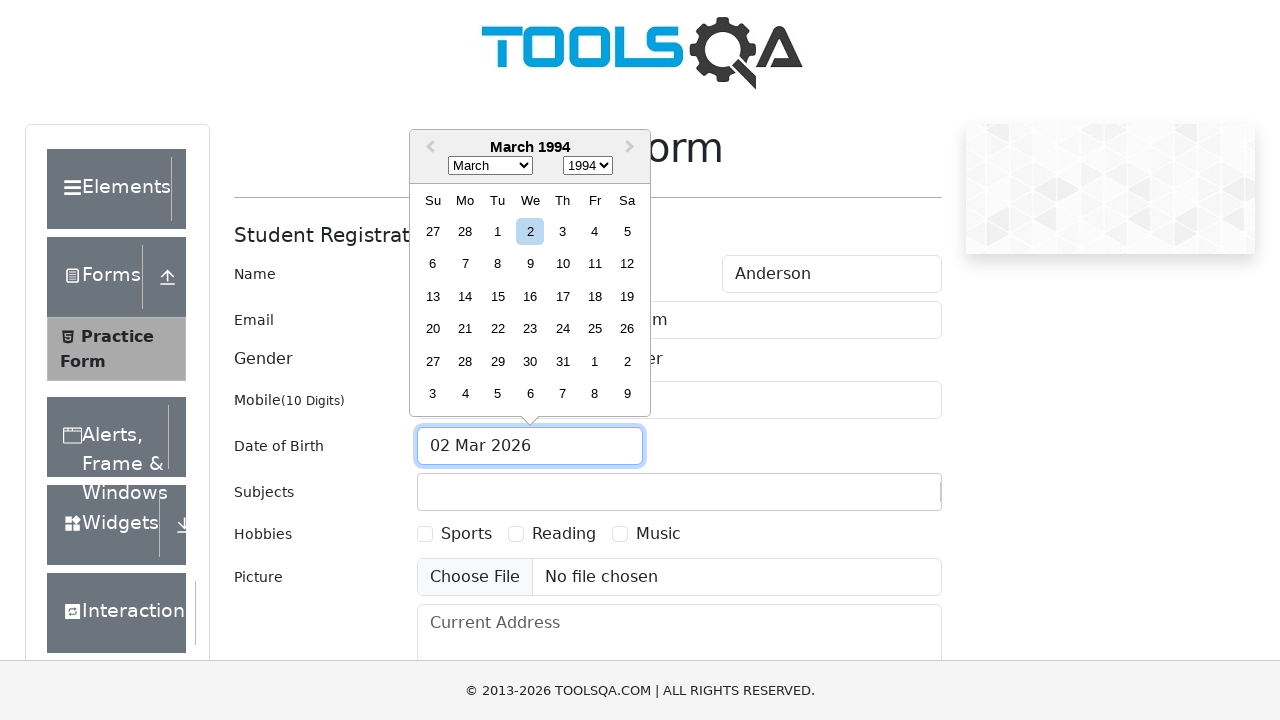

Selected birth month April (index 3) from date picker on .react-datepicker__month-select
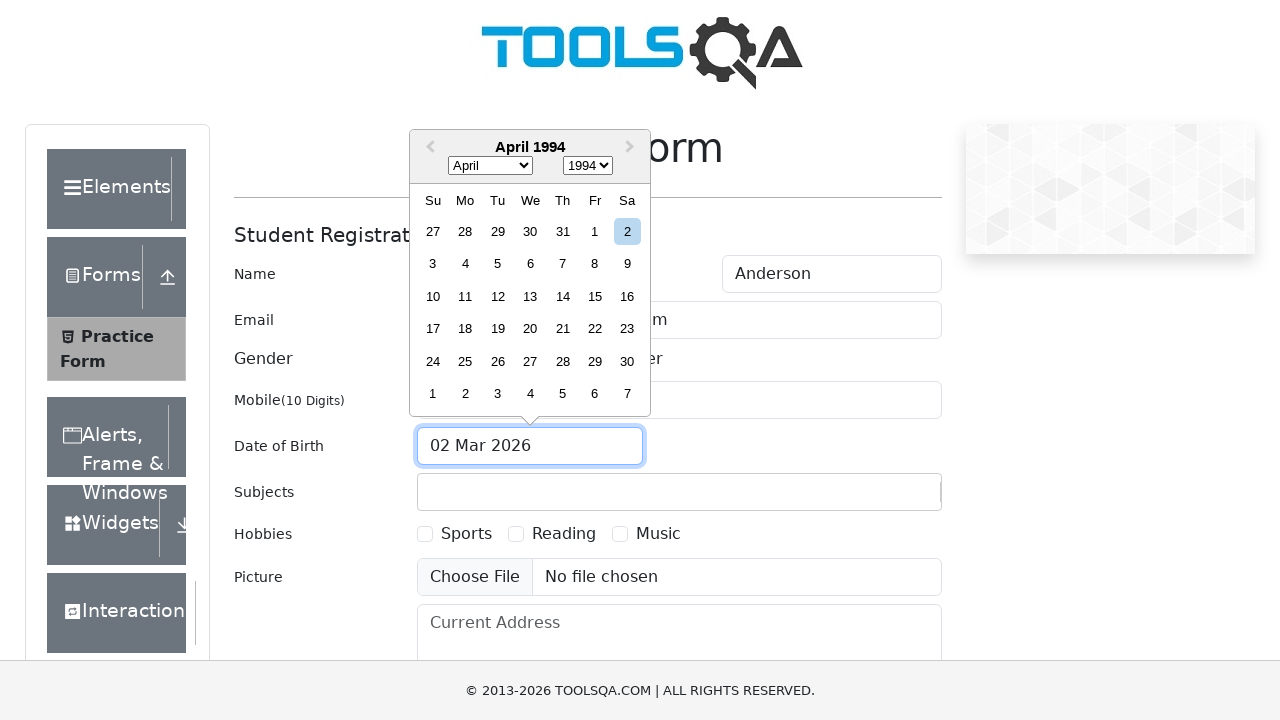

Selected day 15 from date picker at (595, 296) on .react-datepicker__day--015:not(.react-datepicker__day--outside-month)
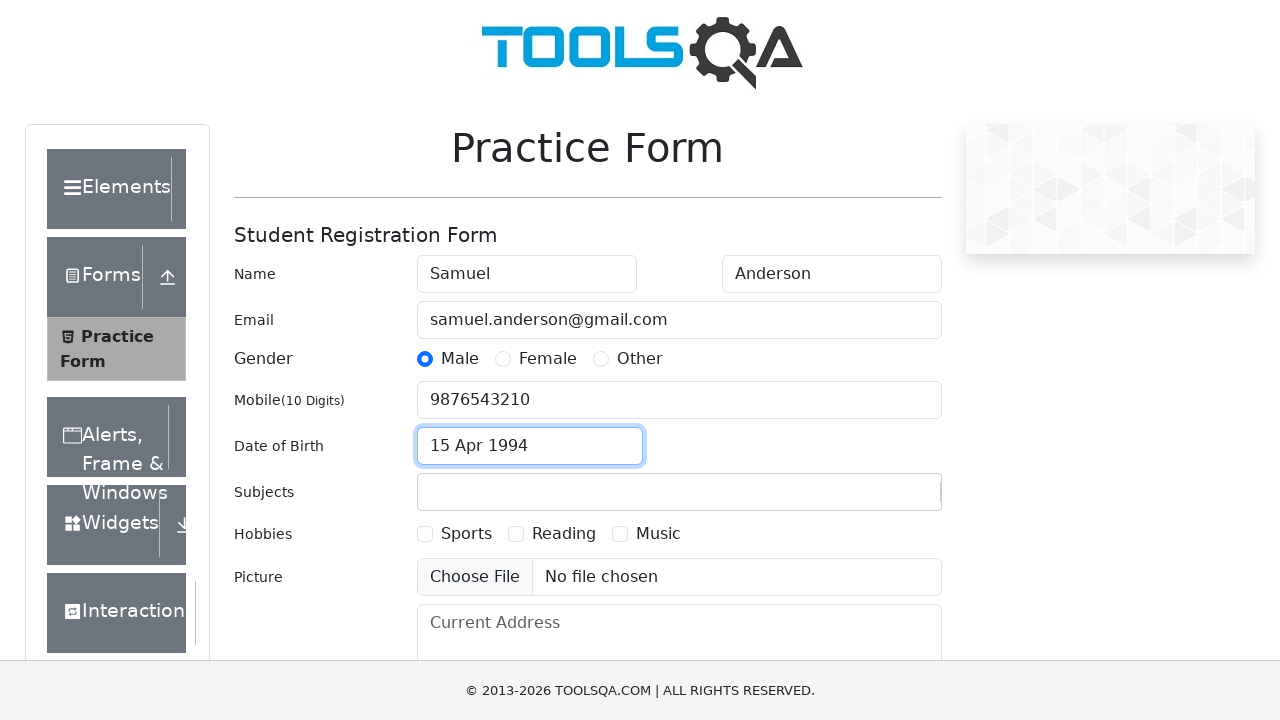

Checked Sports hobby checkbox at (466, 534) on label[for='hobbies-checkbox-1']
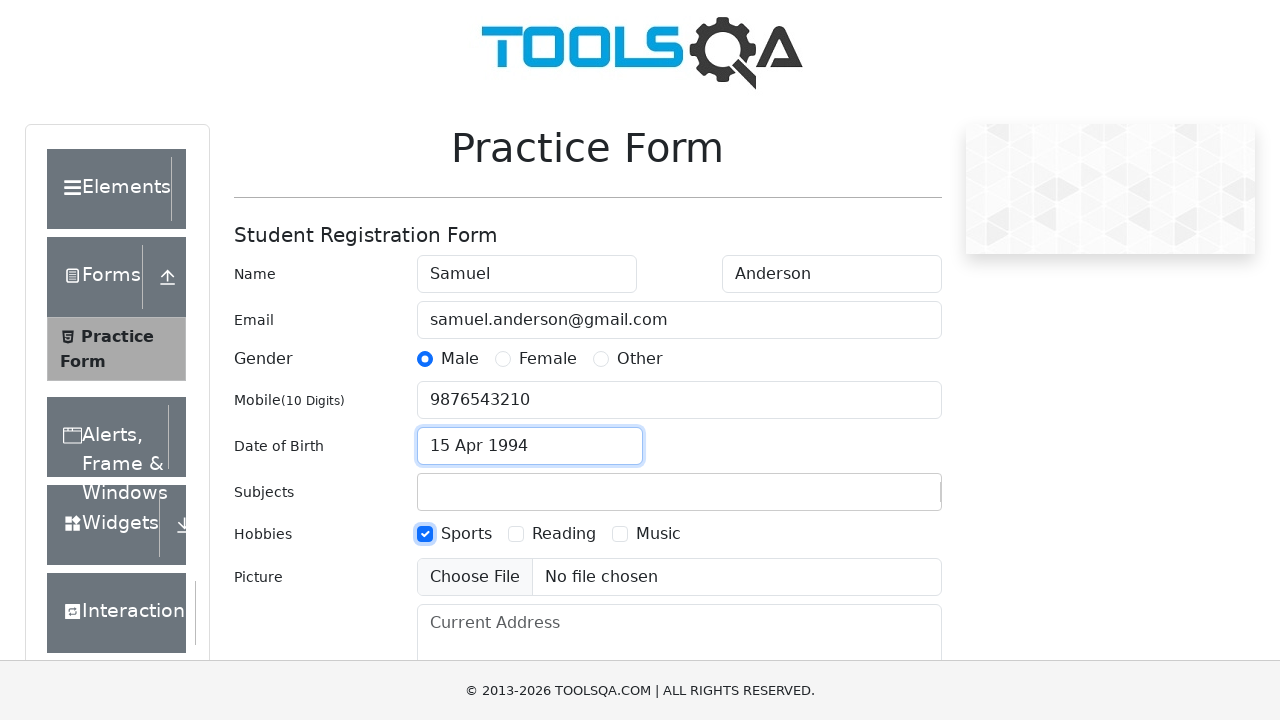

Checked Reading hobby checkbox at (564, 534) on label[for='hobbies-checkbox-2']
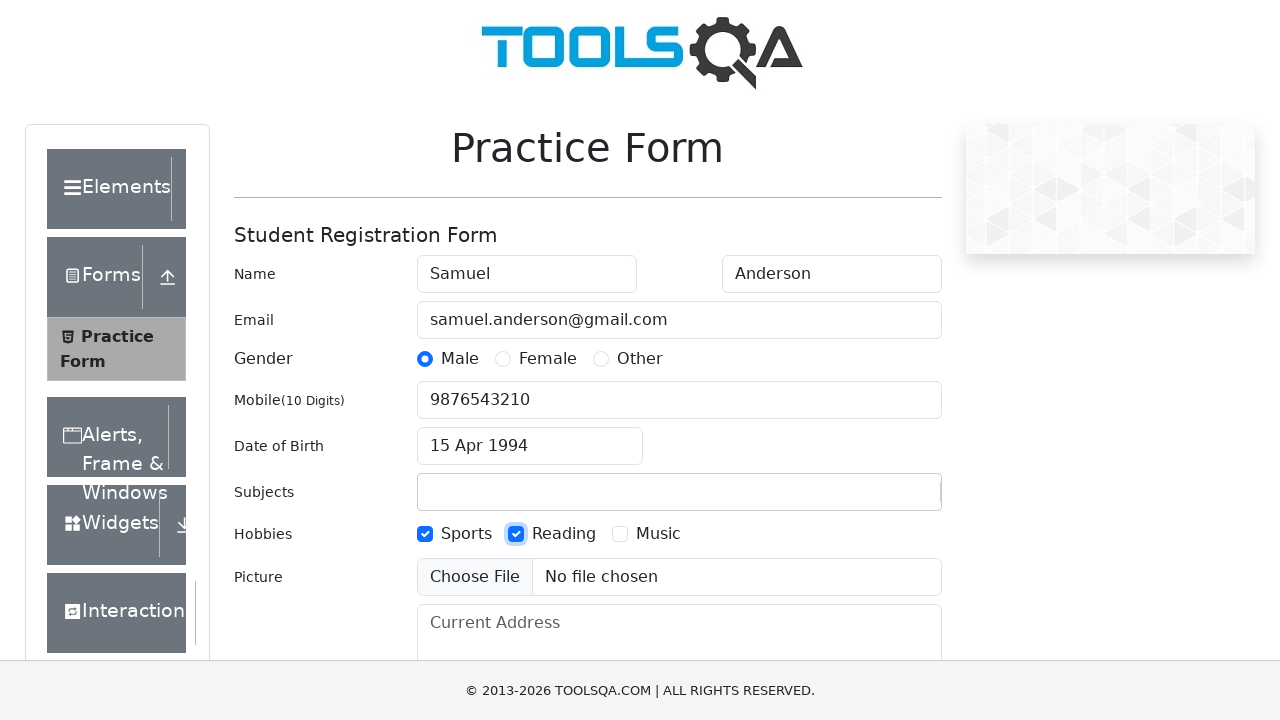

Checked Music hobby checkbox at (658, 534) on label[for='hobbies-checkbox-3']
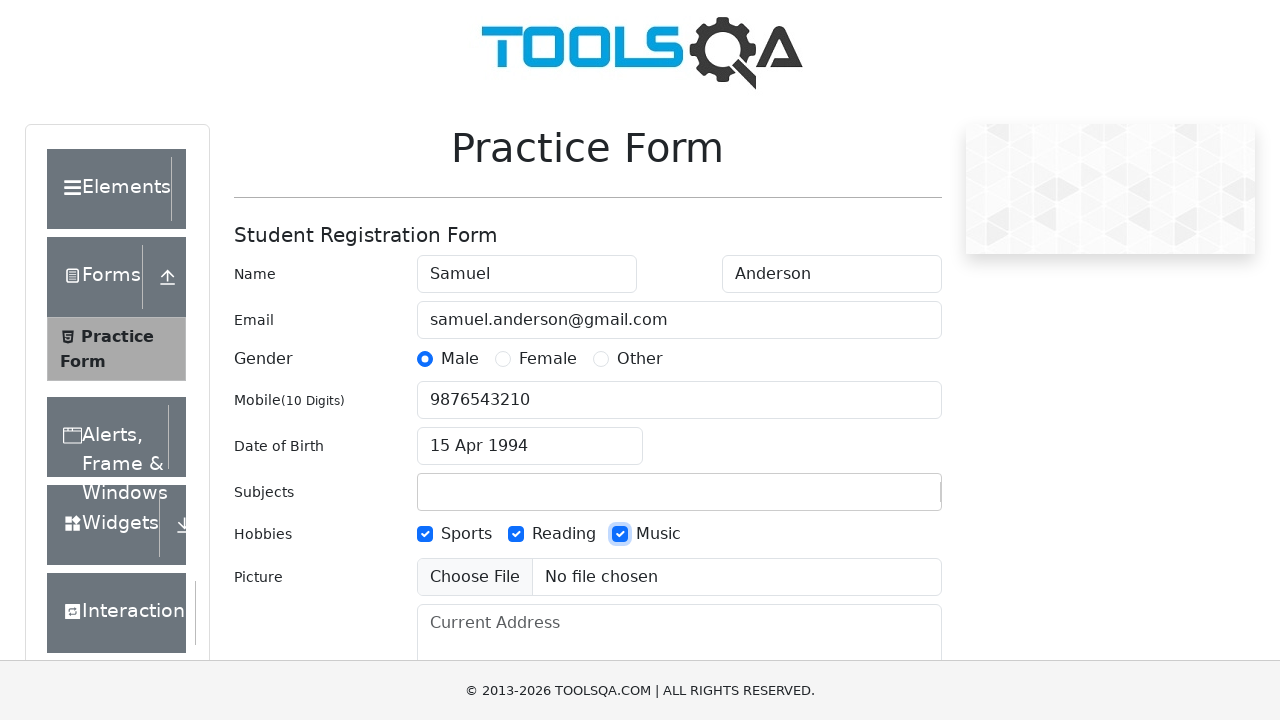

Filled current address field with '123 Test Street, Test City' on #currentAddress
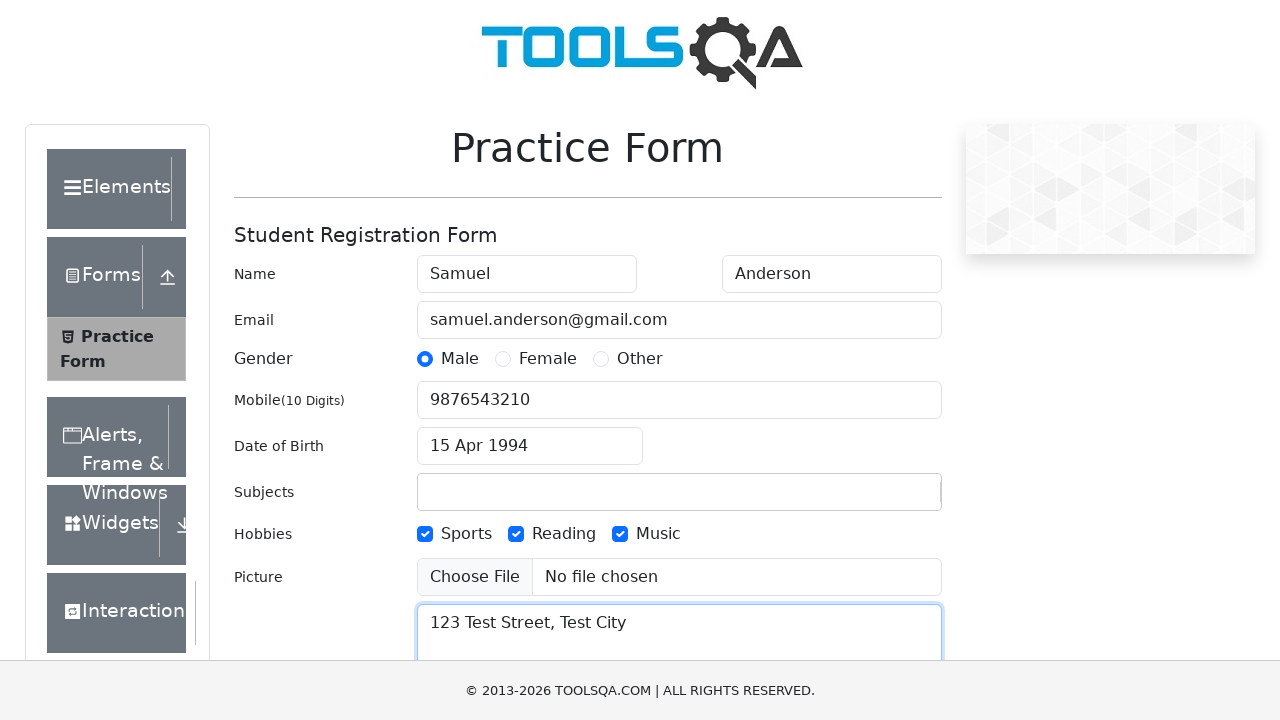

Scrolled down to bottom of page to reveal state dropdown
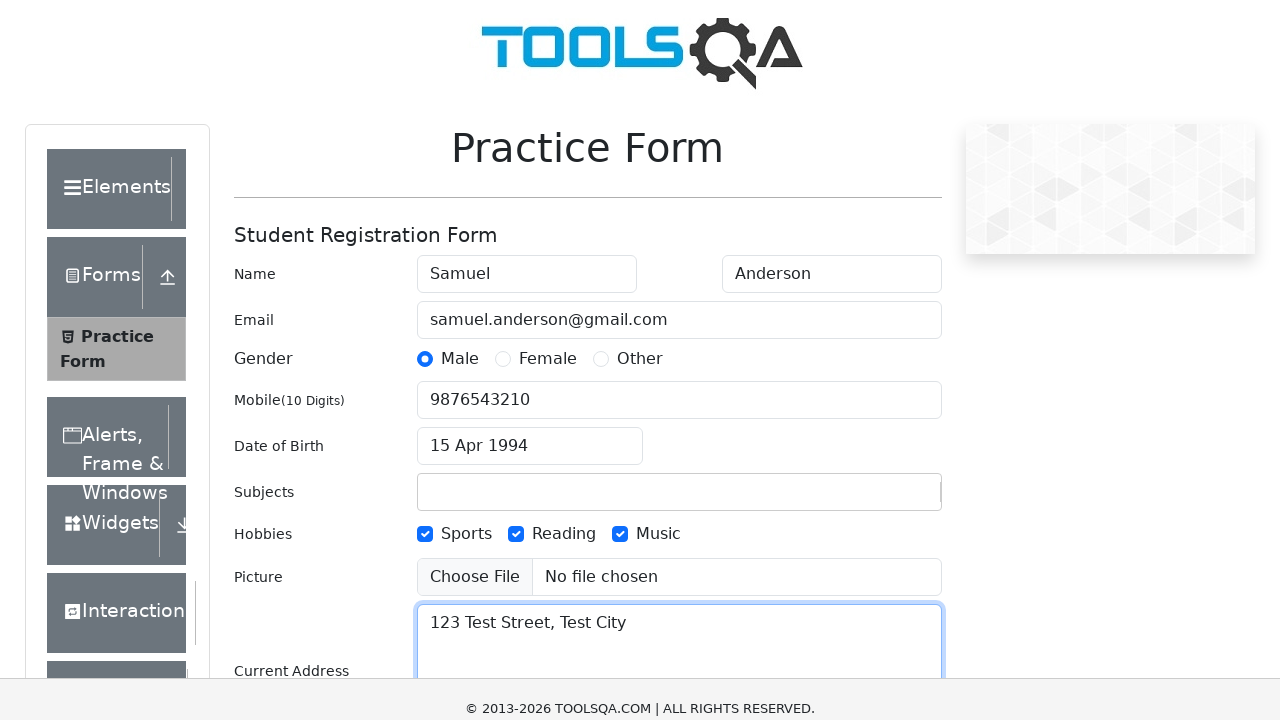

Clicked state dropdown to open options at (527, 437) on #state
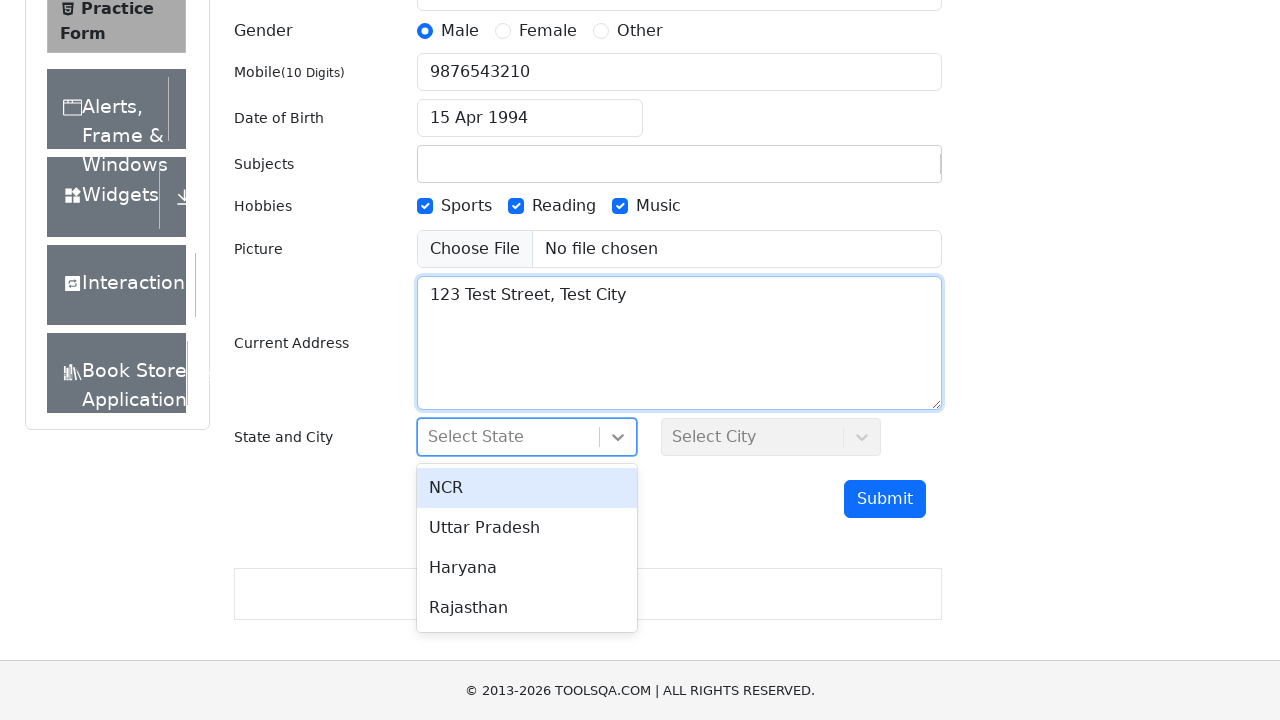

Selected first state option from dropdown at (527, 488) on #react-select-3-option-0
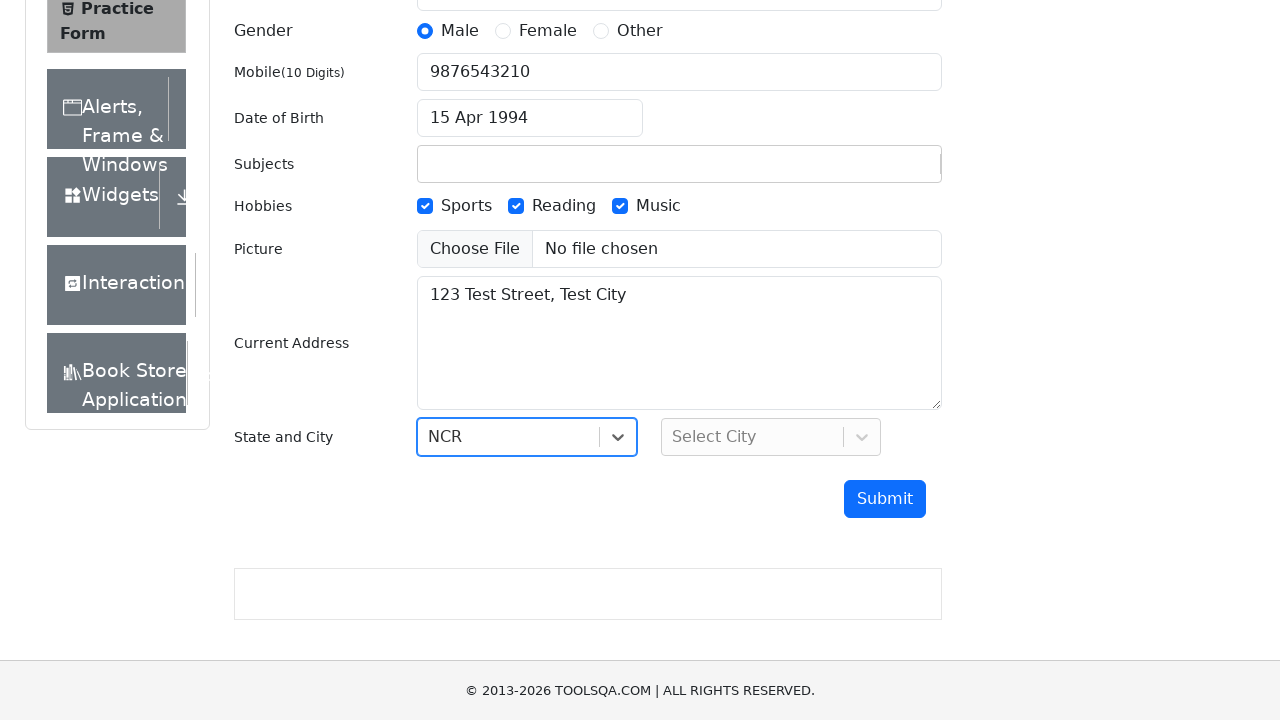

Clicked city dropdown to open options at (771, 437) on #city
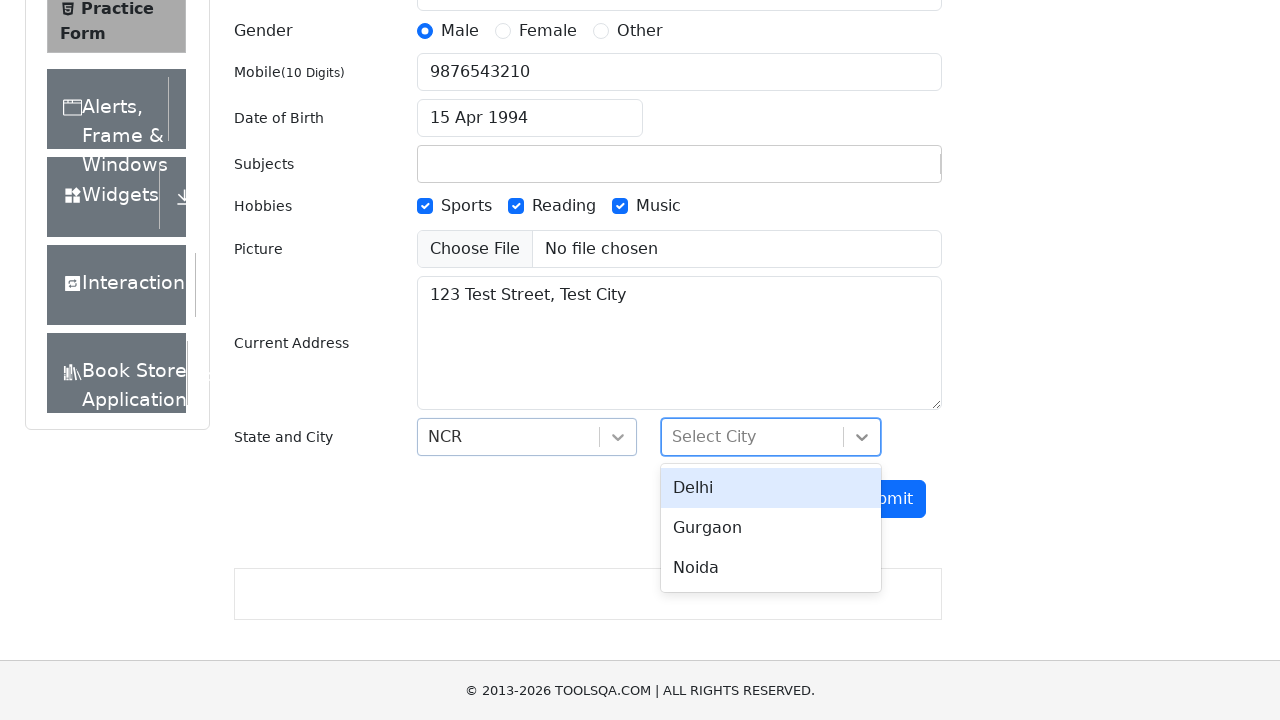

Selected first city option from dropdown at (771, 488) on #react-select-4-option-0
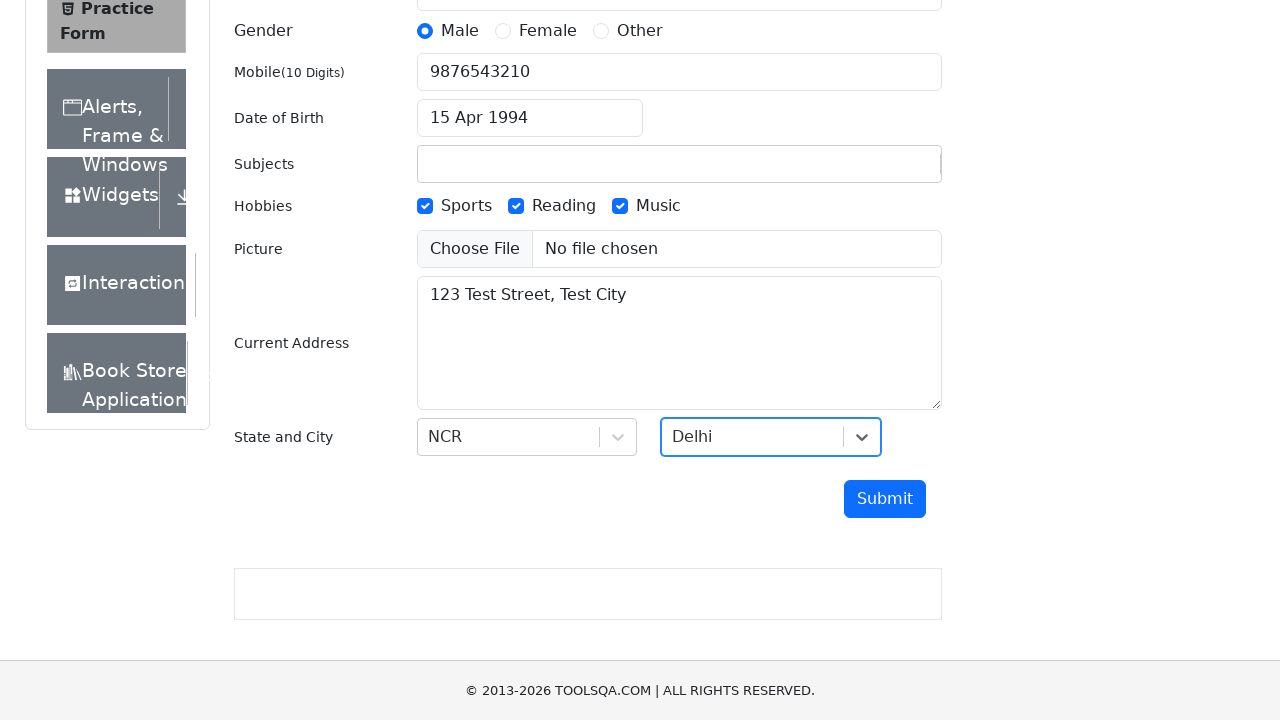

Clicked submit button to submit the form at (885, 499) on #submit
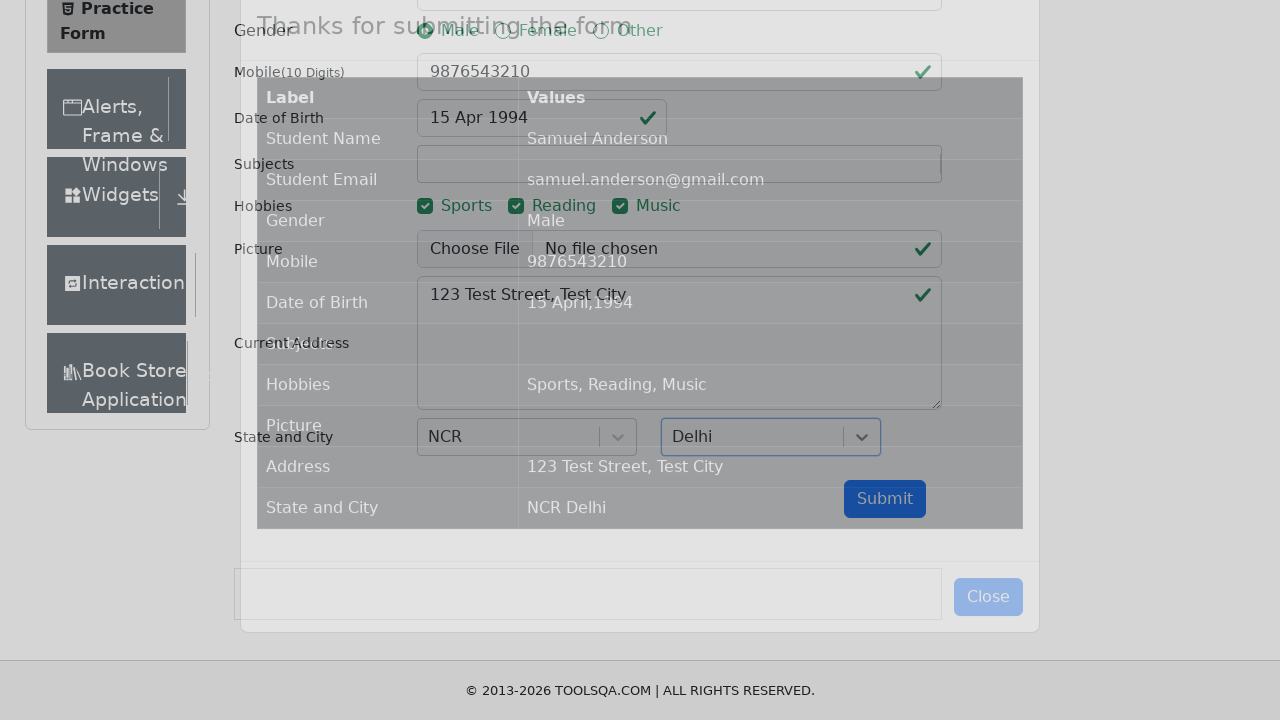

Waited for success message modal to appear
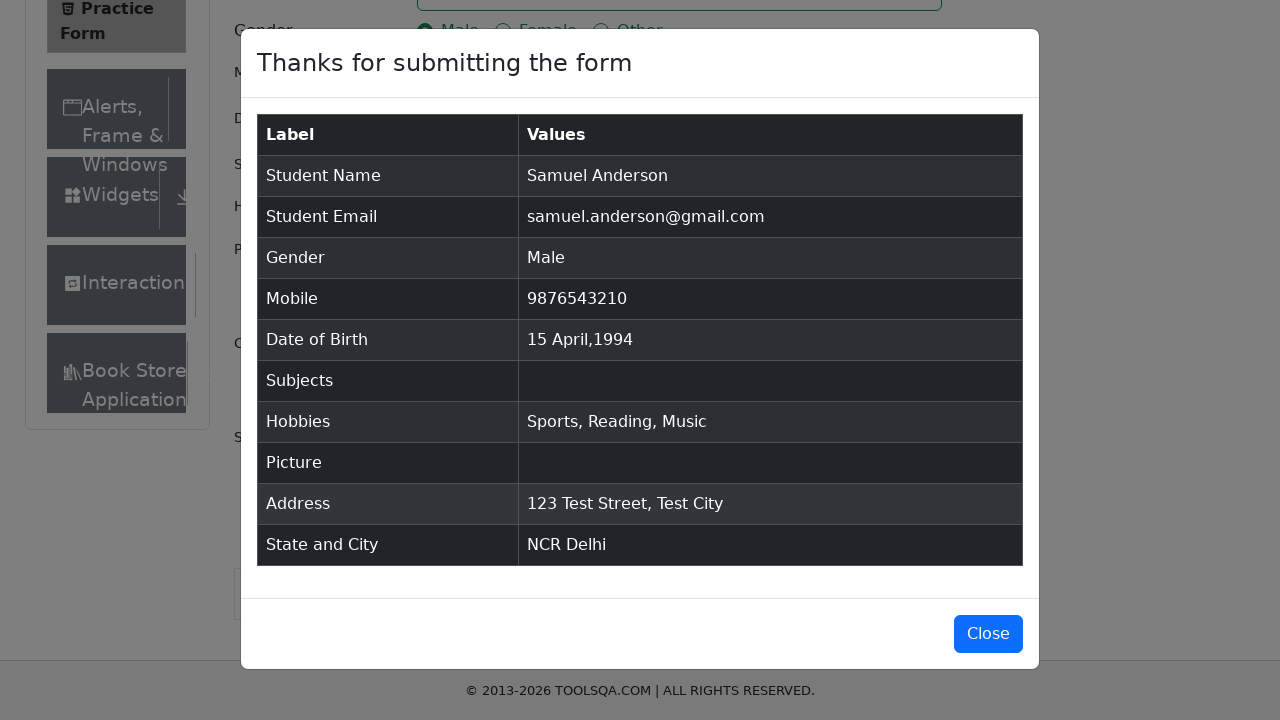

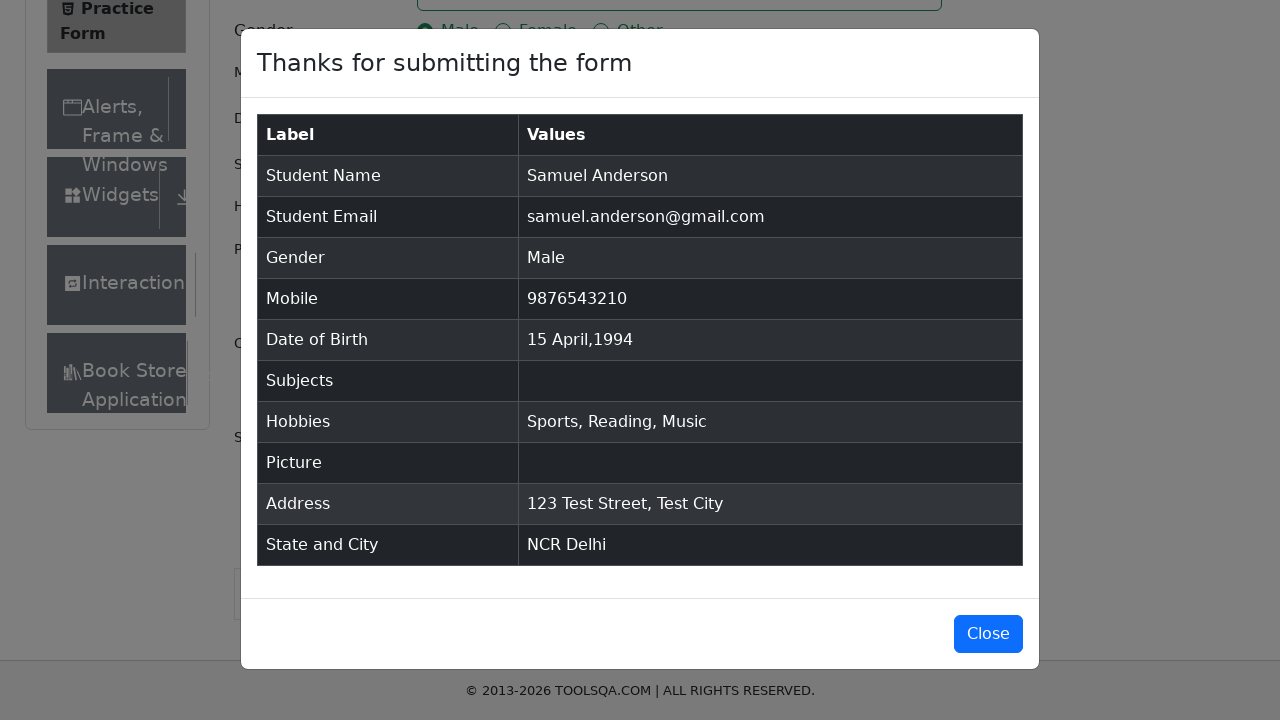